Tests the Clear button functionality in Build 5 by performing a calculation and then clearing the result

Starting URL: https://testsheepnz.github.io/BasicCalculator.html

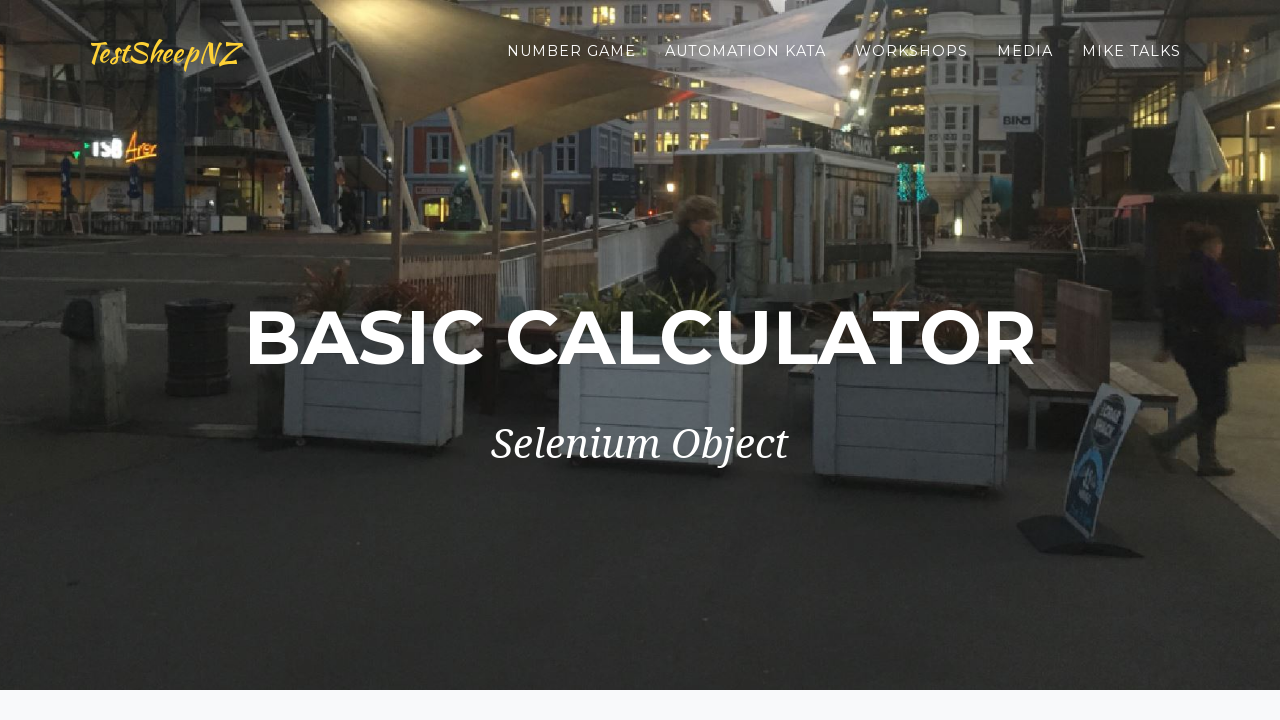

Scrolled to bottom of page
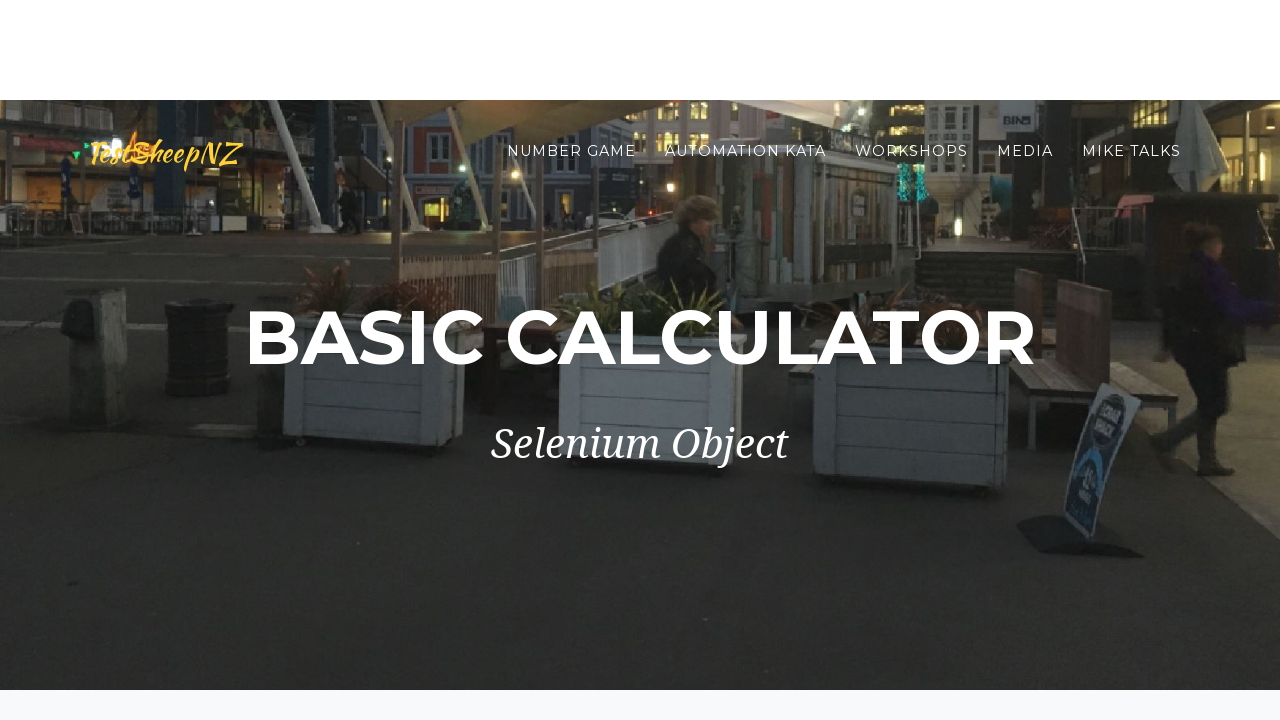

Selected Build 5 from dropdown on #selectBuild
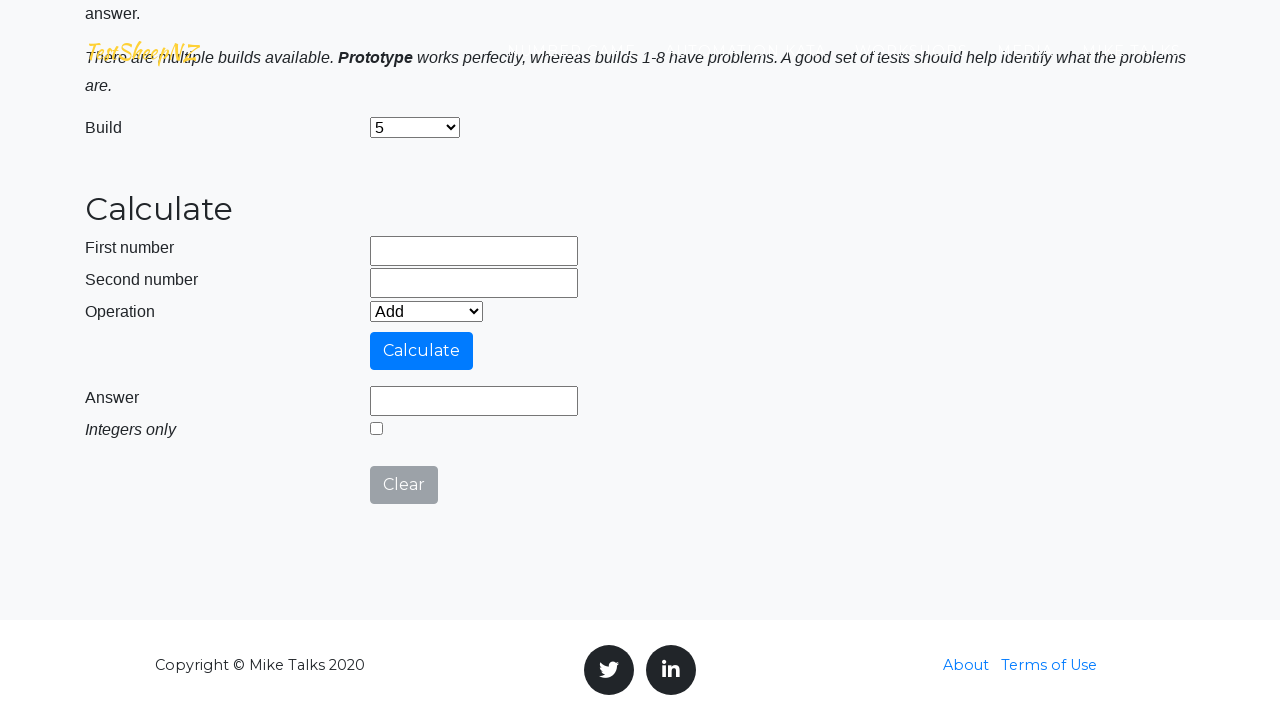

Entered 98 in first number field on input[name='number1']
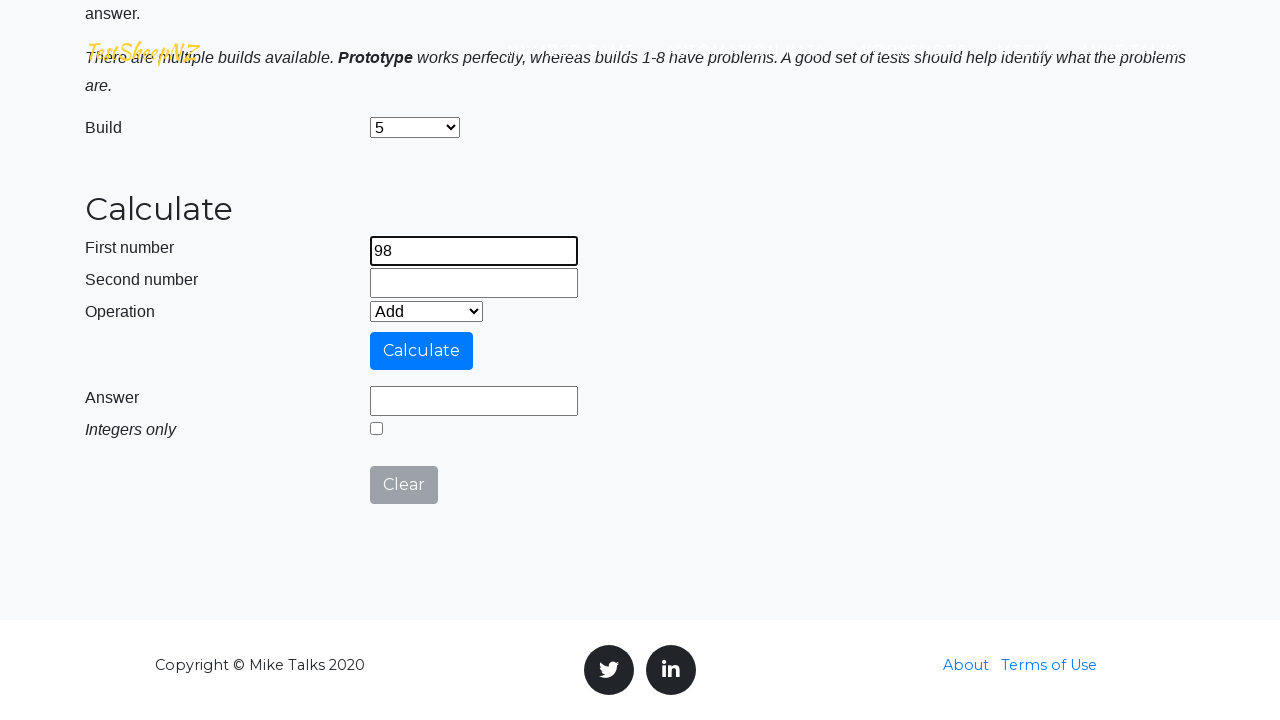

Entered 876 in second number field on input[name='number2']
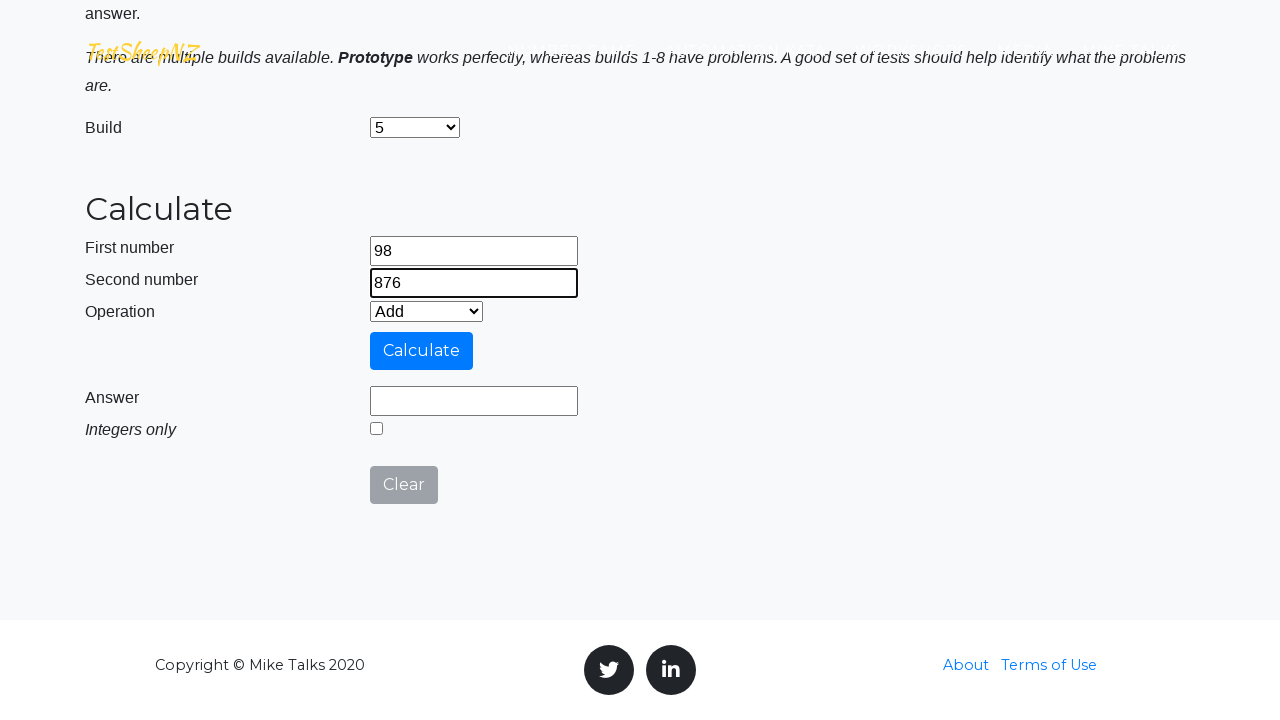

Clicked calculate button to perform calculation at (422, 351) on #calculateButton
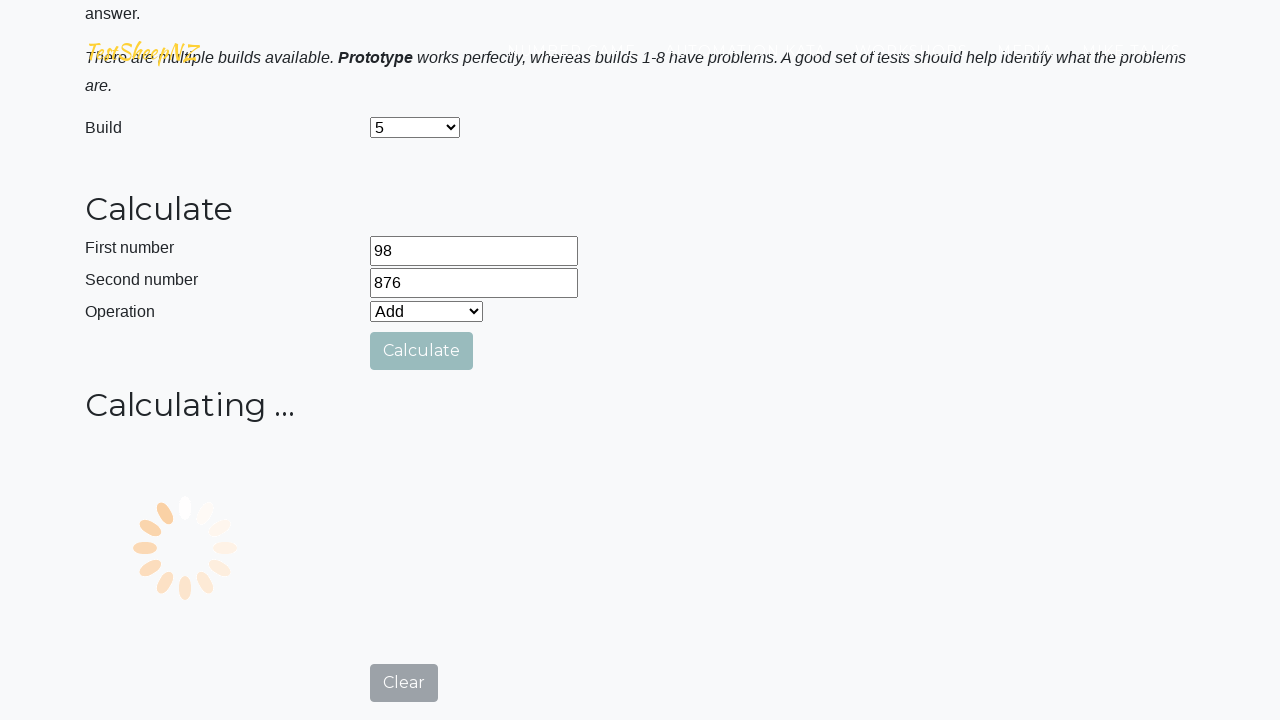

Clicked clear button to clear the result at (404, 701) on #clearButton
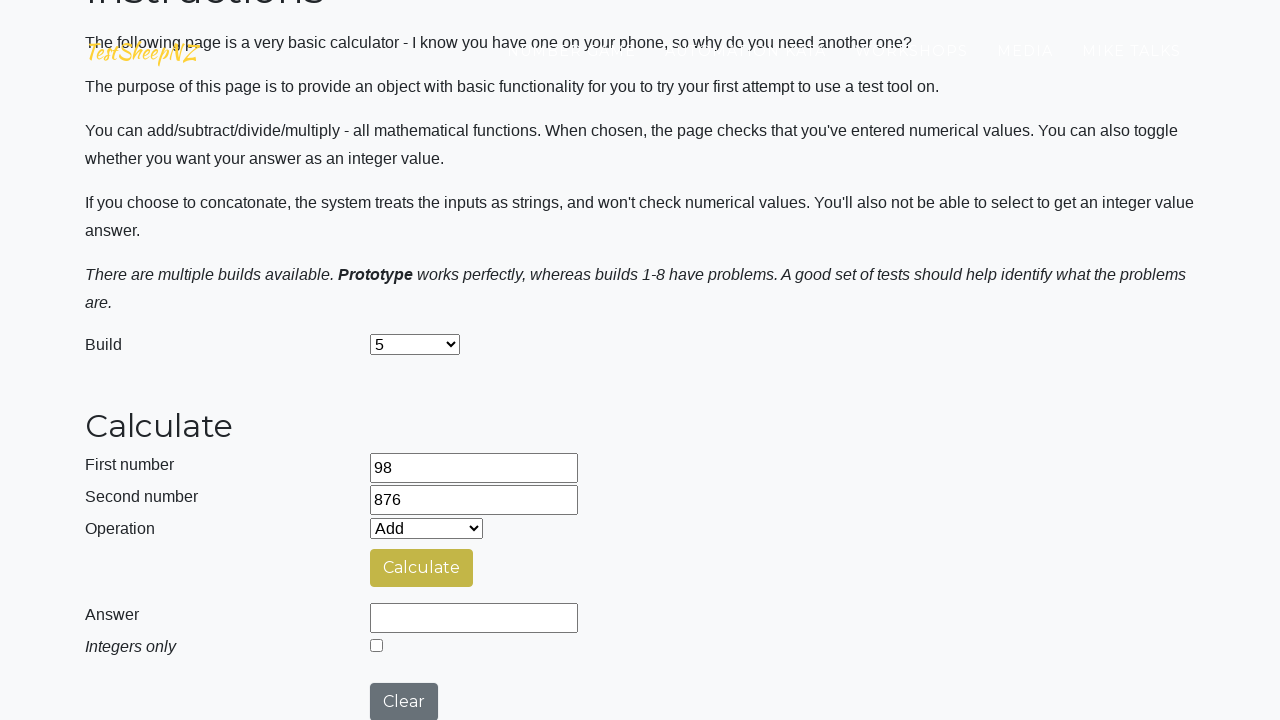

Result field loaded after clearing
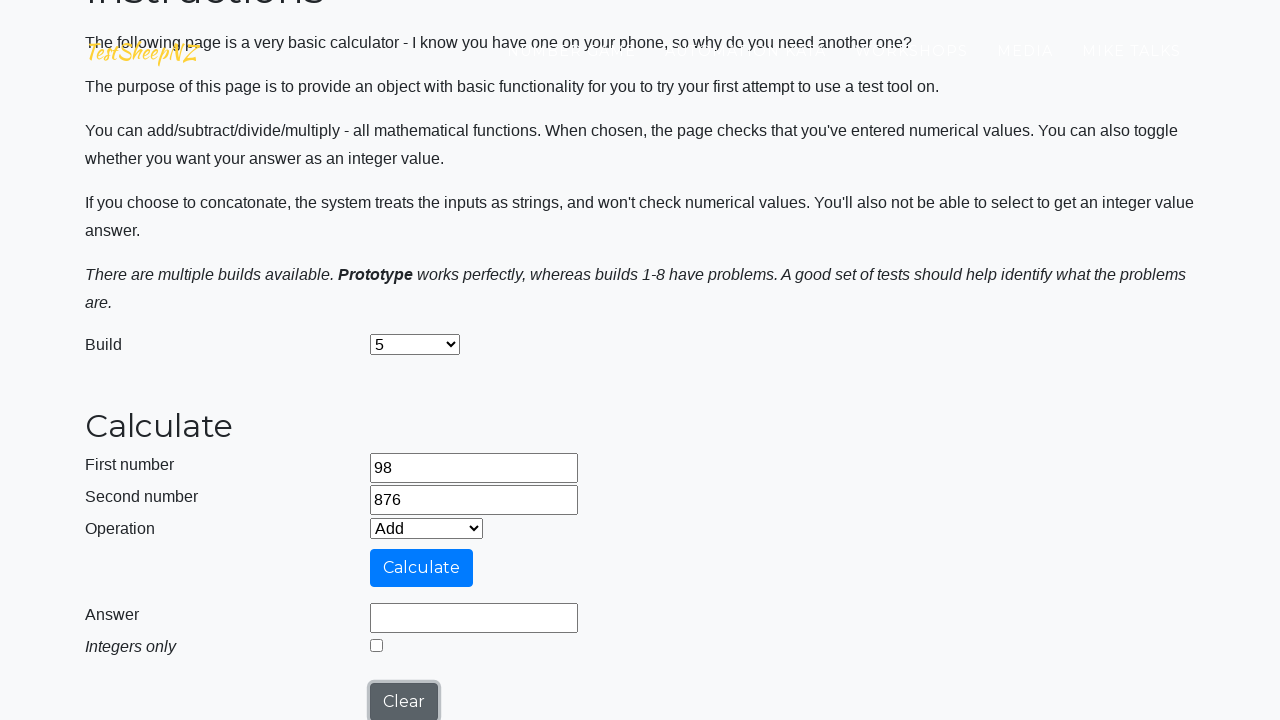

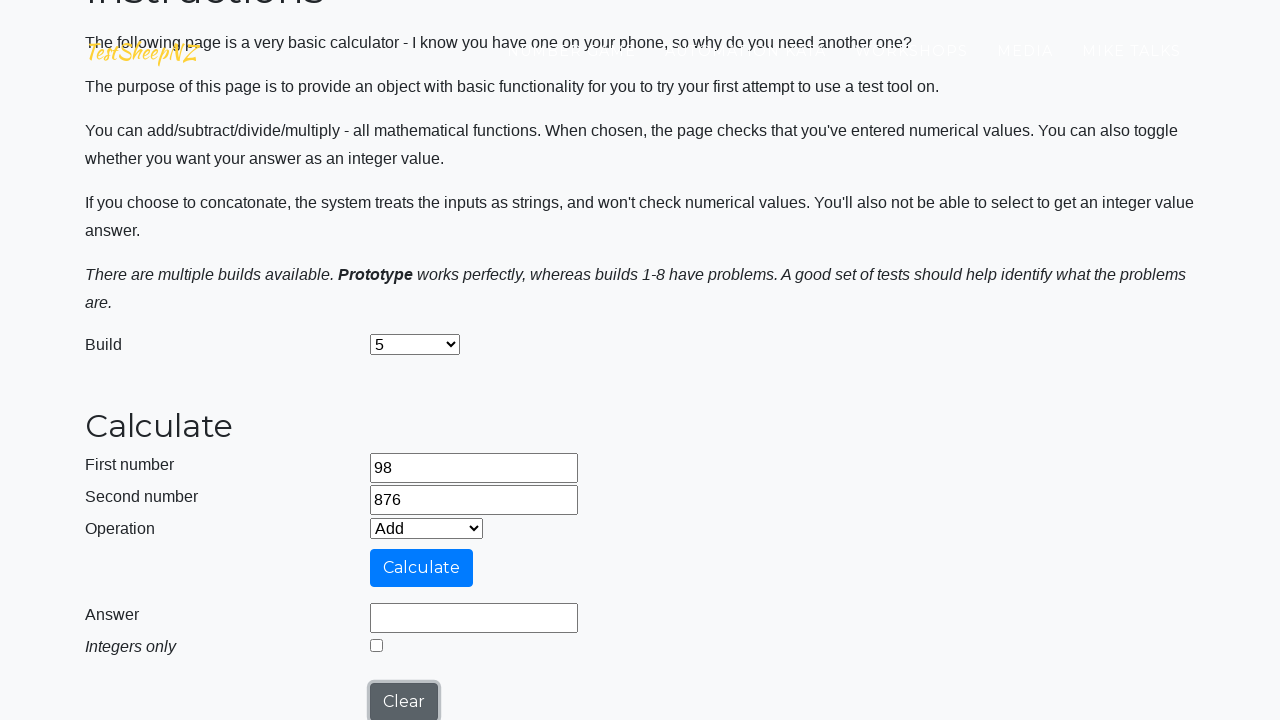